Tests the ability to highlight an element on a page by finding a specific element and applying a visual border style to it using JavaScript execution.

Starting URL: http://the-internet.herokuapp.com/large

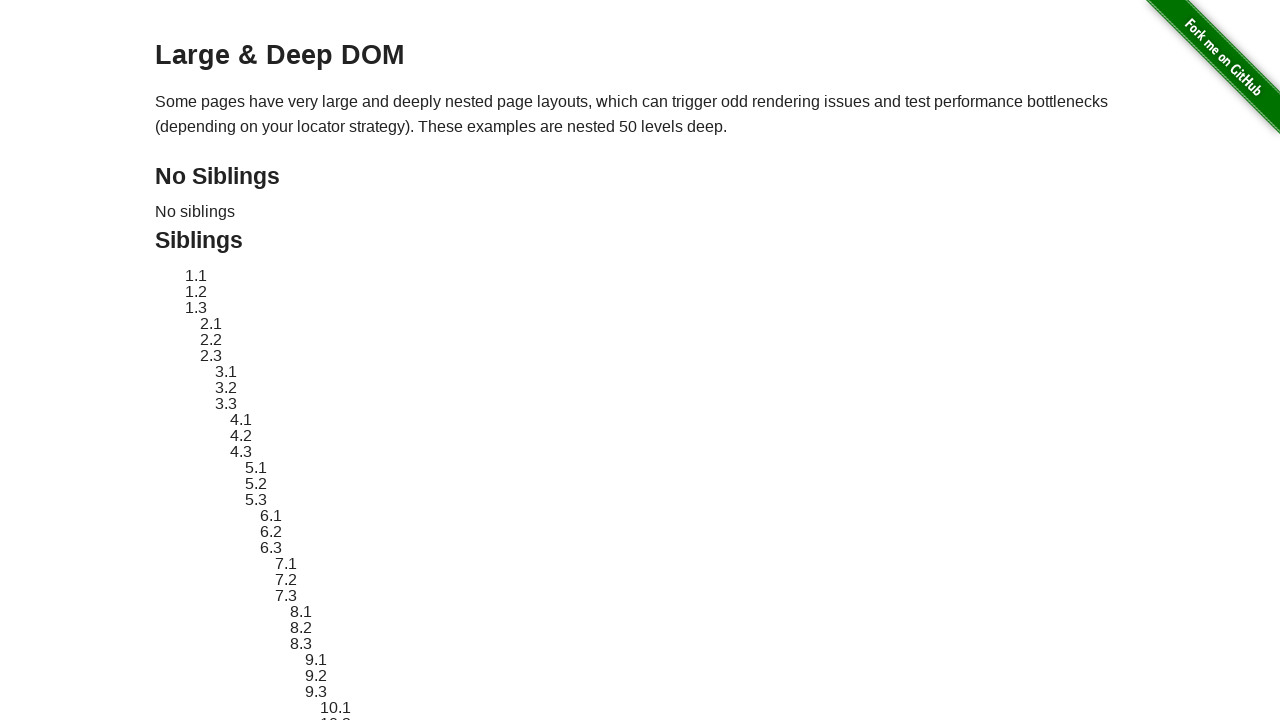

Located target element with ID 'sibling-2.3'
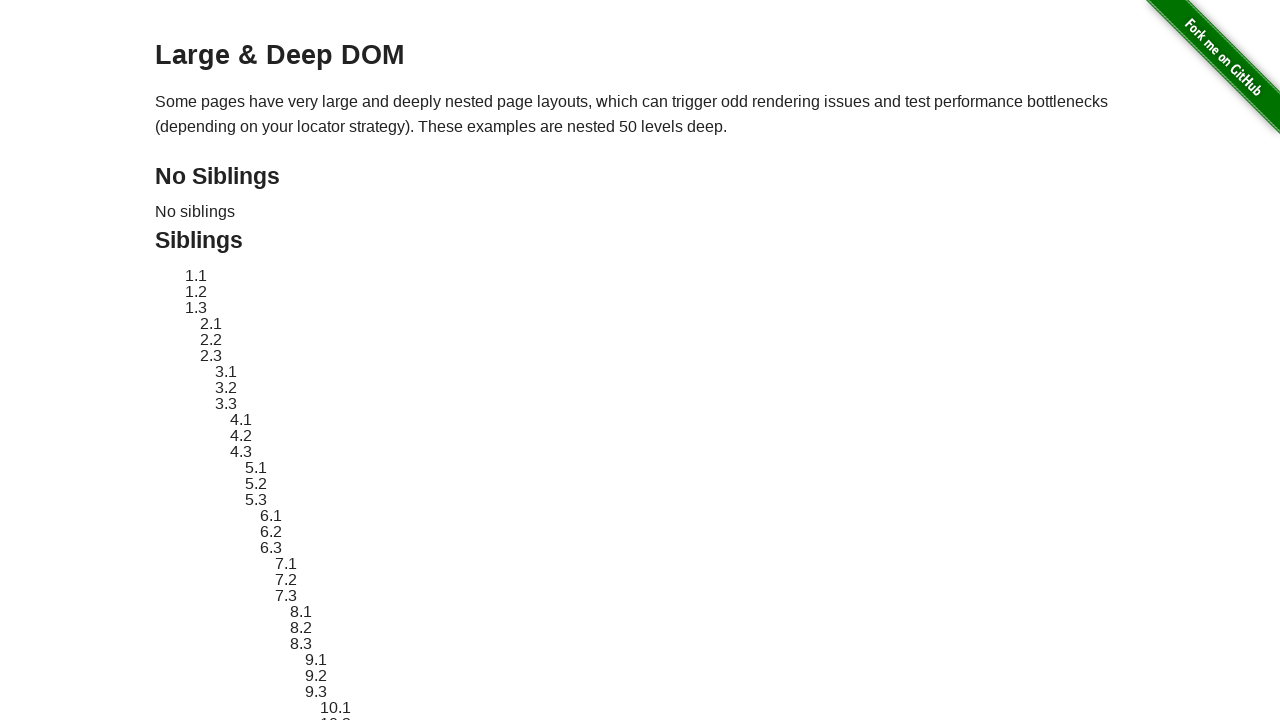

Element became visible
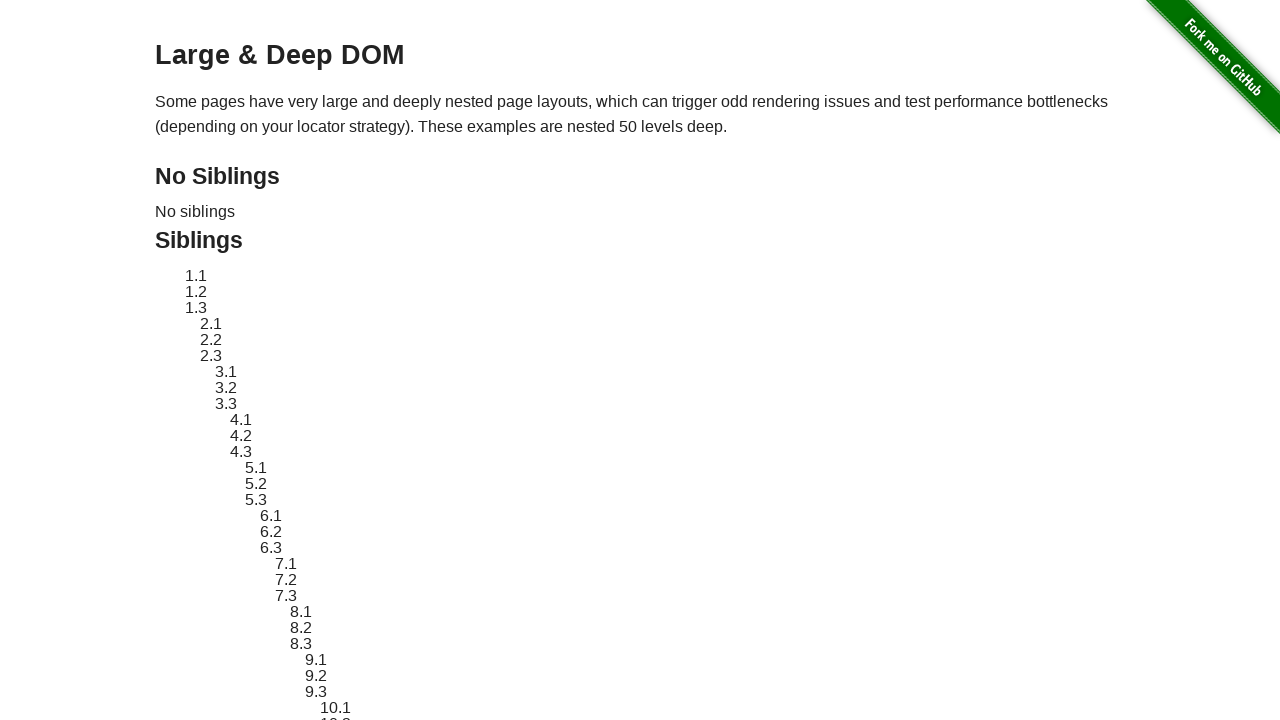

Retrieved original element style attribute
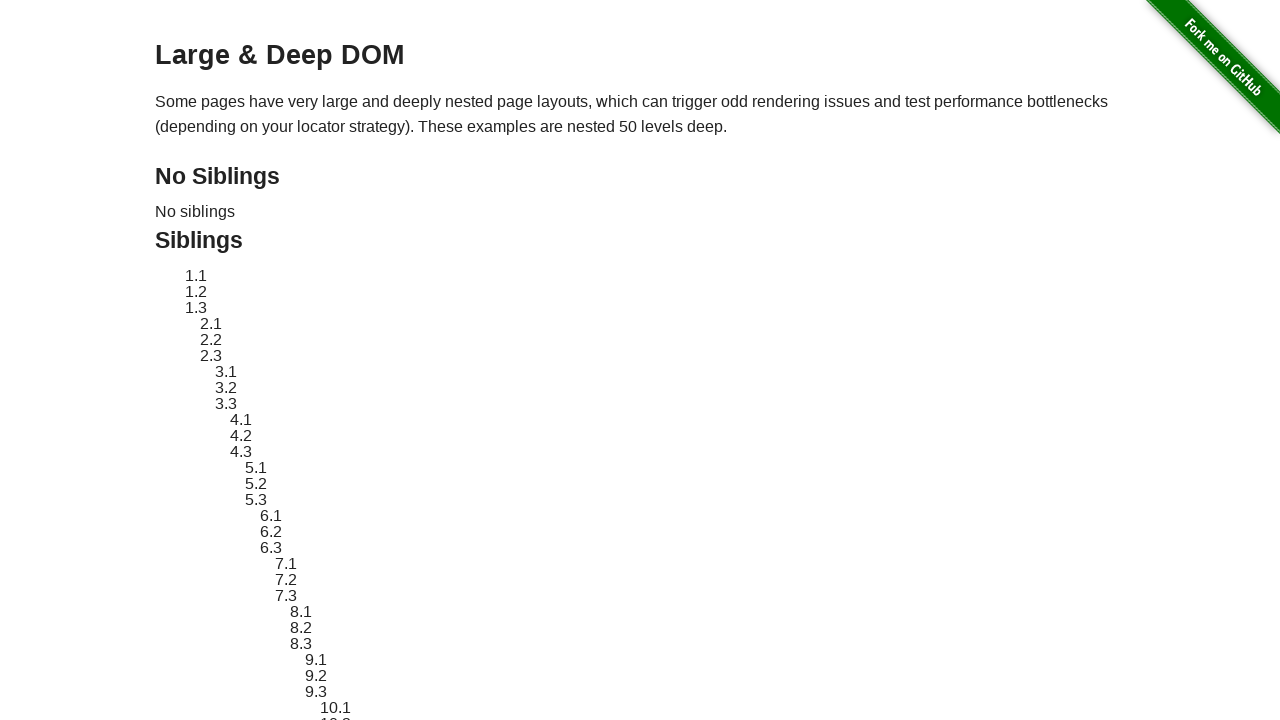

Applied red dashed border highlight to element
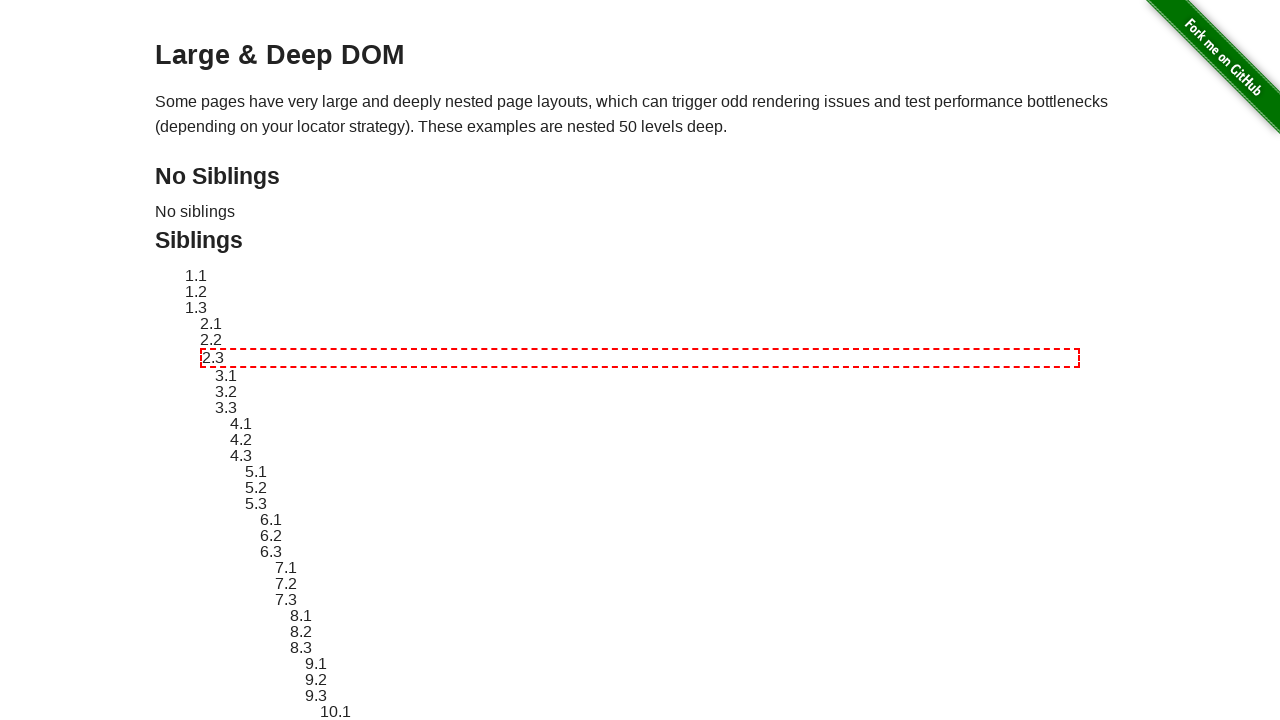

Waited 3 seconds to observe the highlighted element
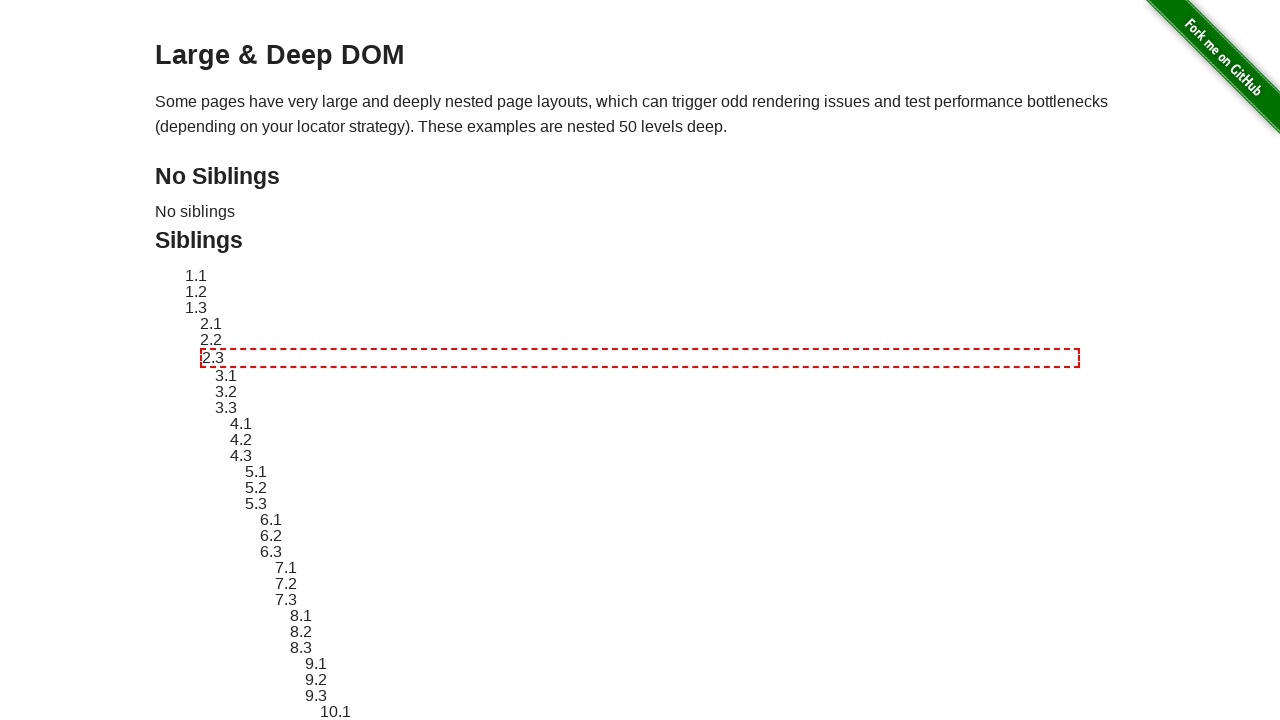

Reverted element style to original
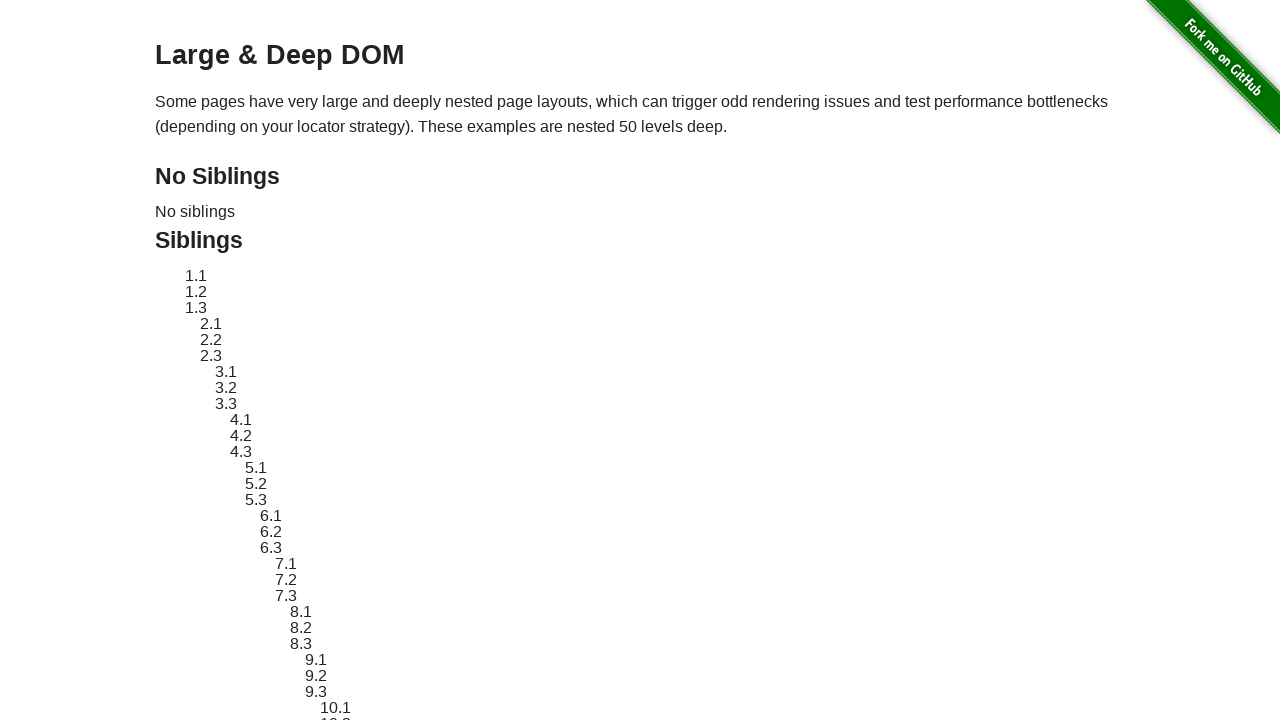

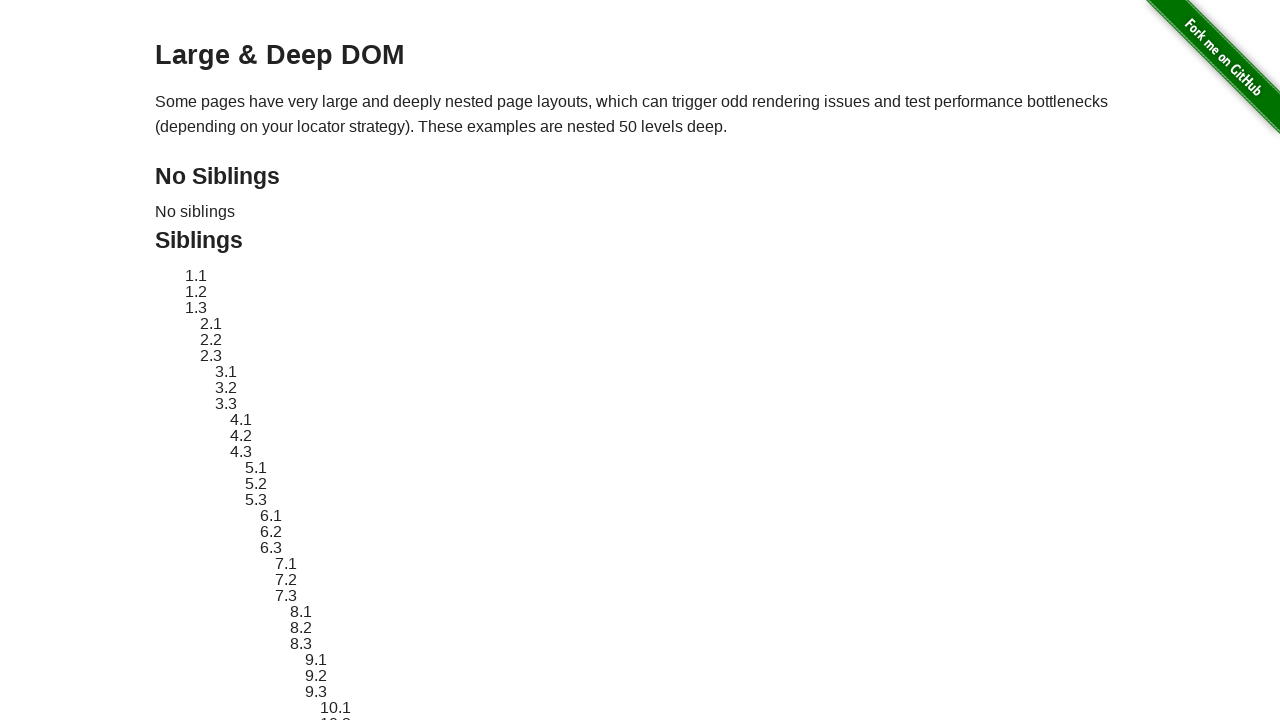